Tests context click (right-click) functionality by navigating to Context Menu page and performing a right-click on a designated box element

Starting URL: https://the-internet.herokuapp.com/

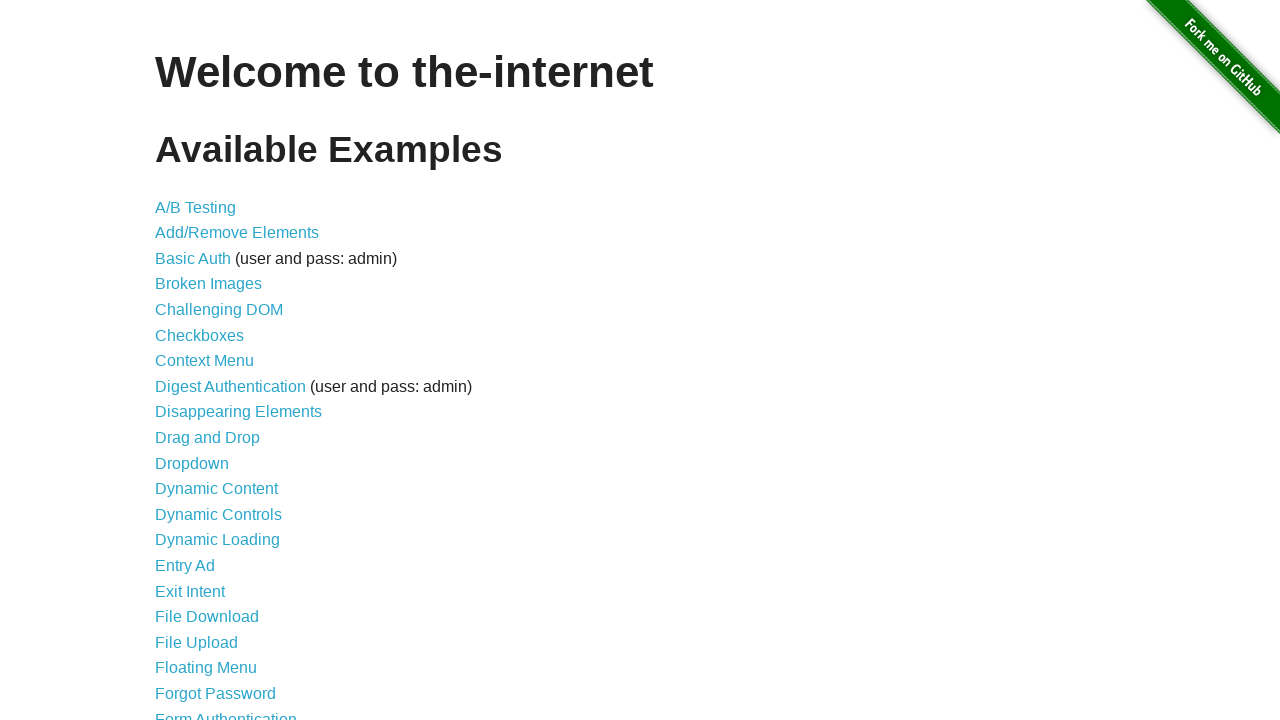

Clicked on Context Menu link at (204, 361) on text=Context Menu
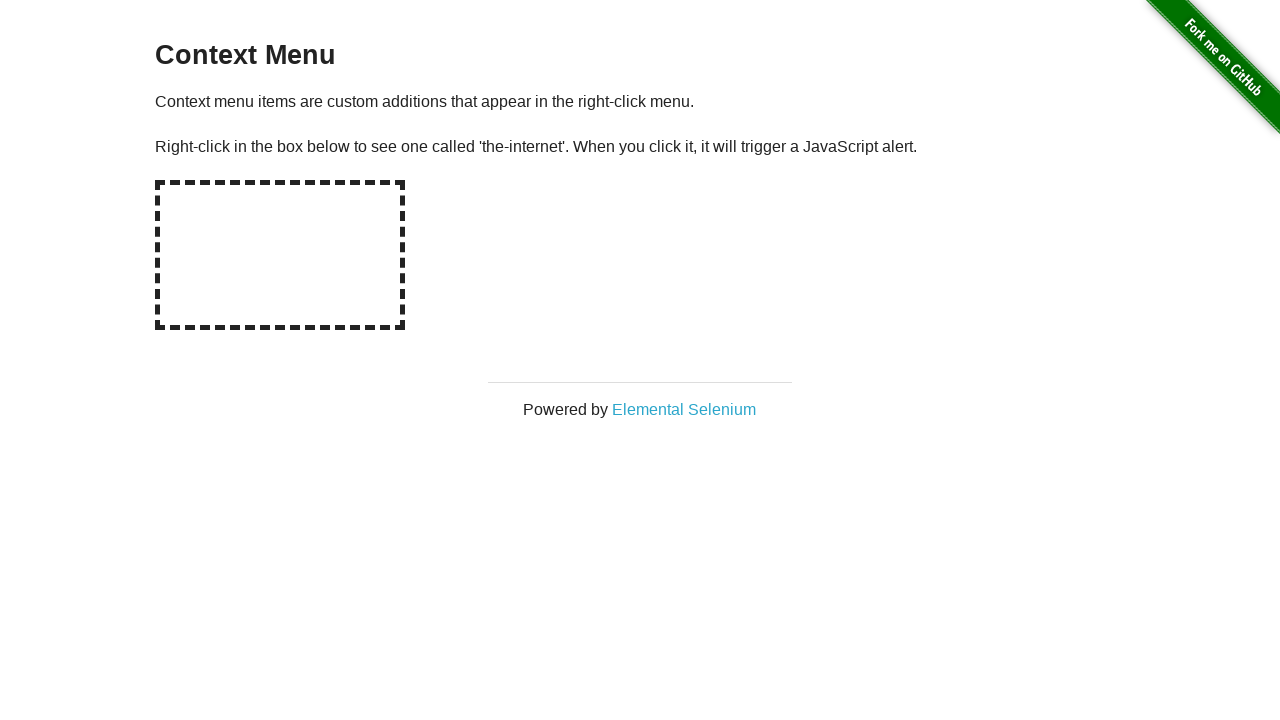

Right-clicked on the hot-spot box element at (280, 255) on #hot-spot
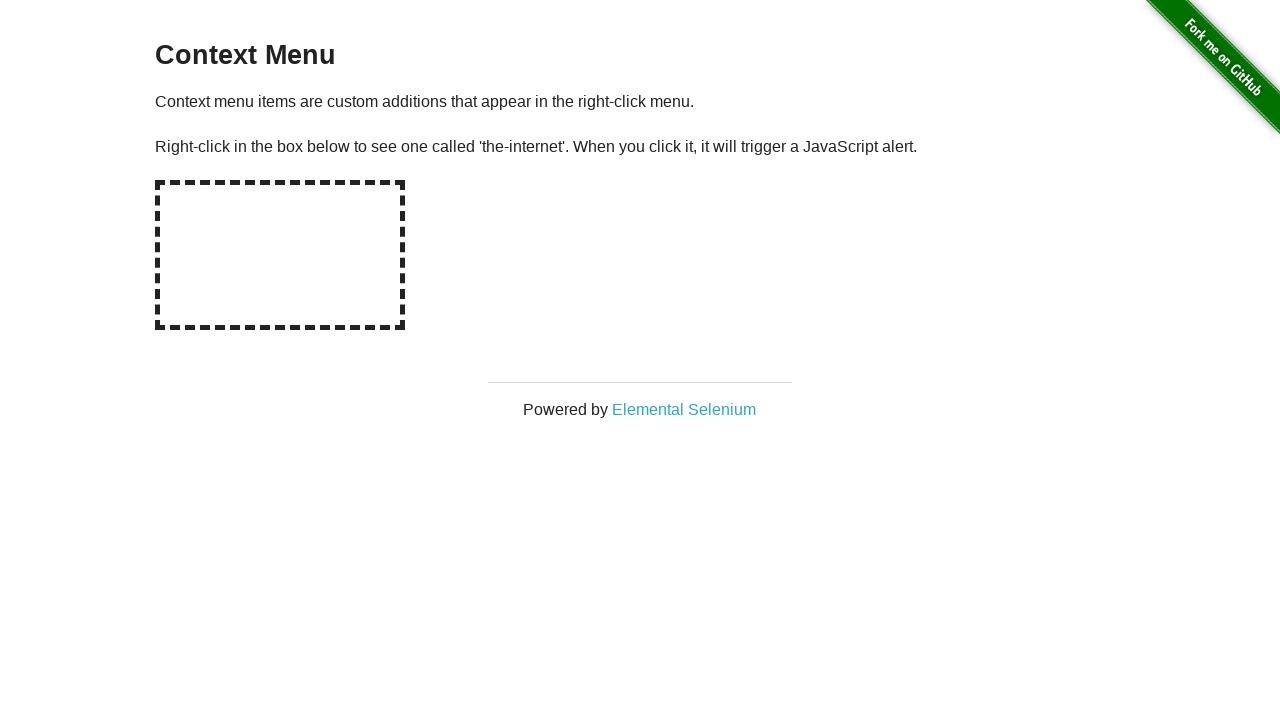

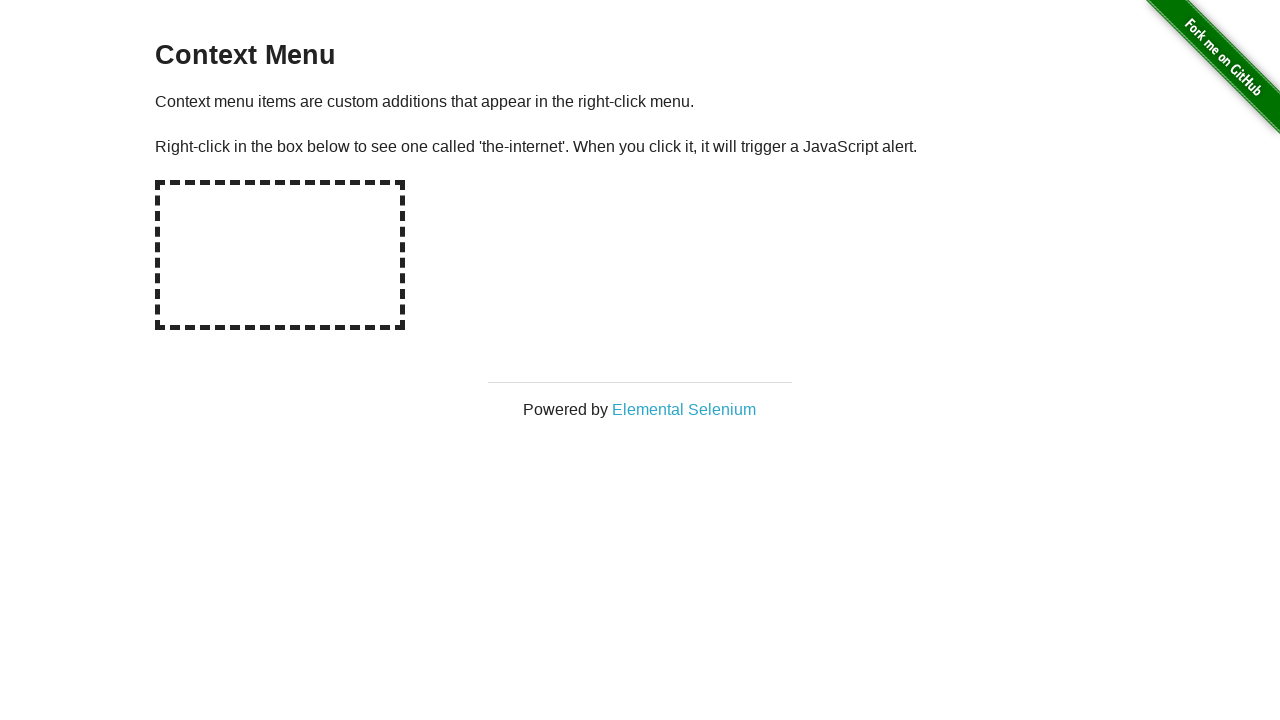